Tests registration form validation when all fields are left empty, expecting multiple validation errors.

Starting URL: https://front.serverest.dev/cadastrarusuarios

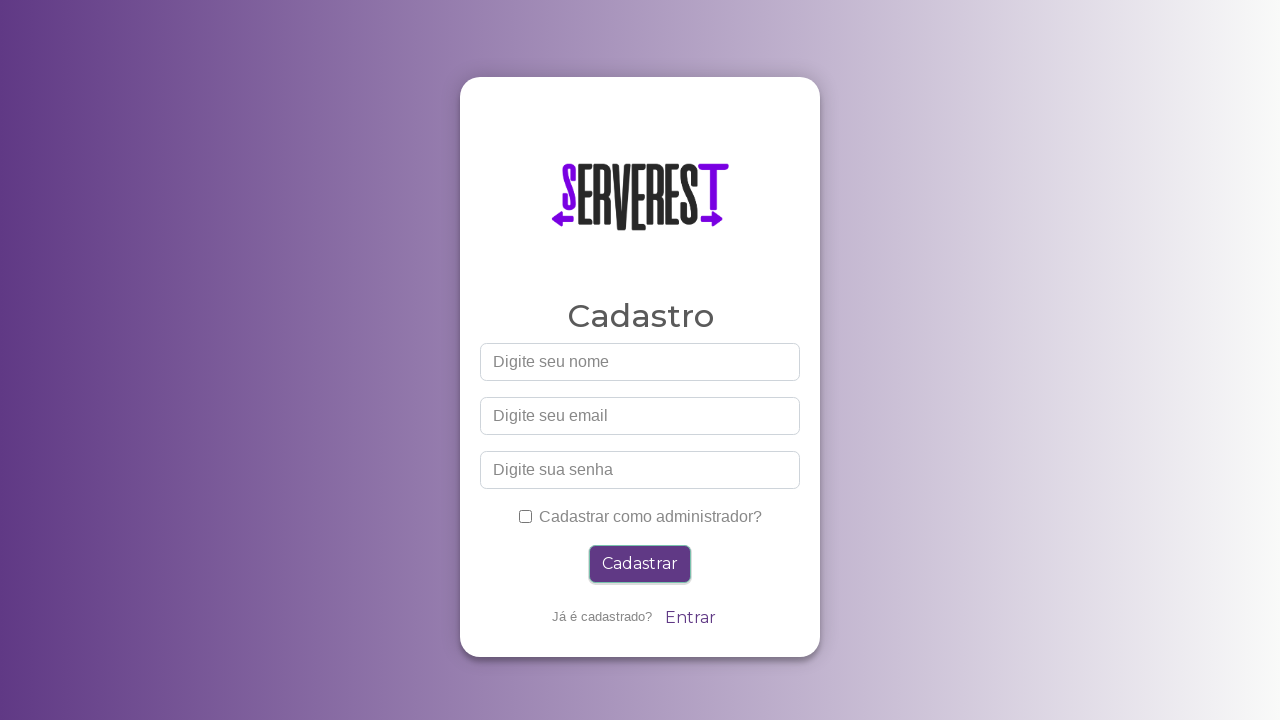

Clicked administrator checkbox at (525, 516) on #administrador
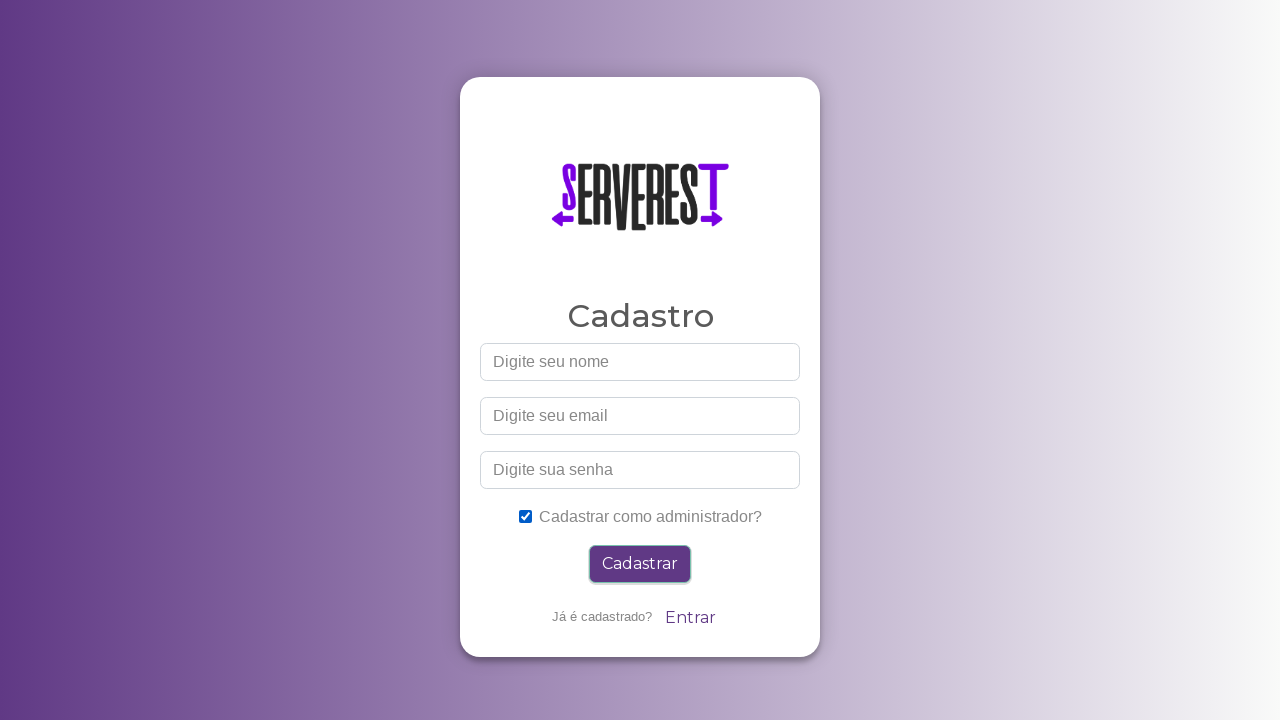

Clicked submit button without filling any fields to trigger validation errors at (640, 564) on .btn-primary
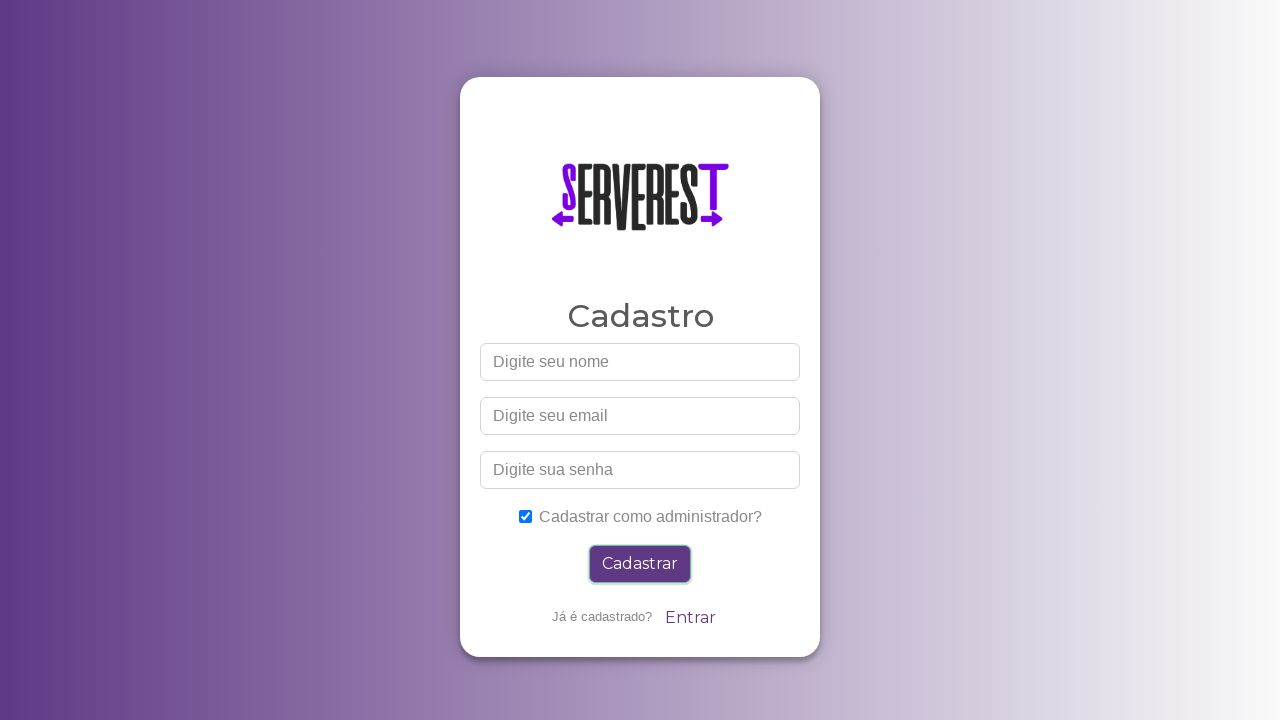

Validation error messages appeared on the form
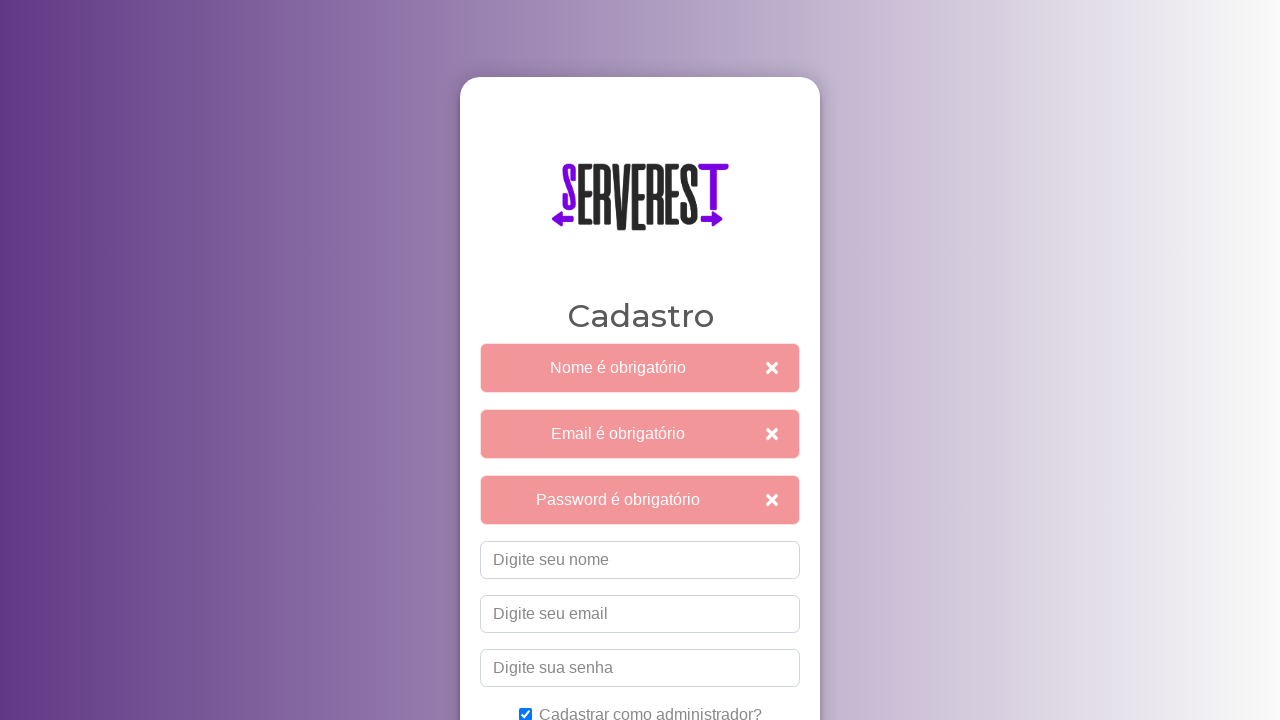

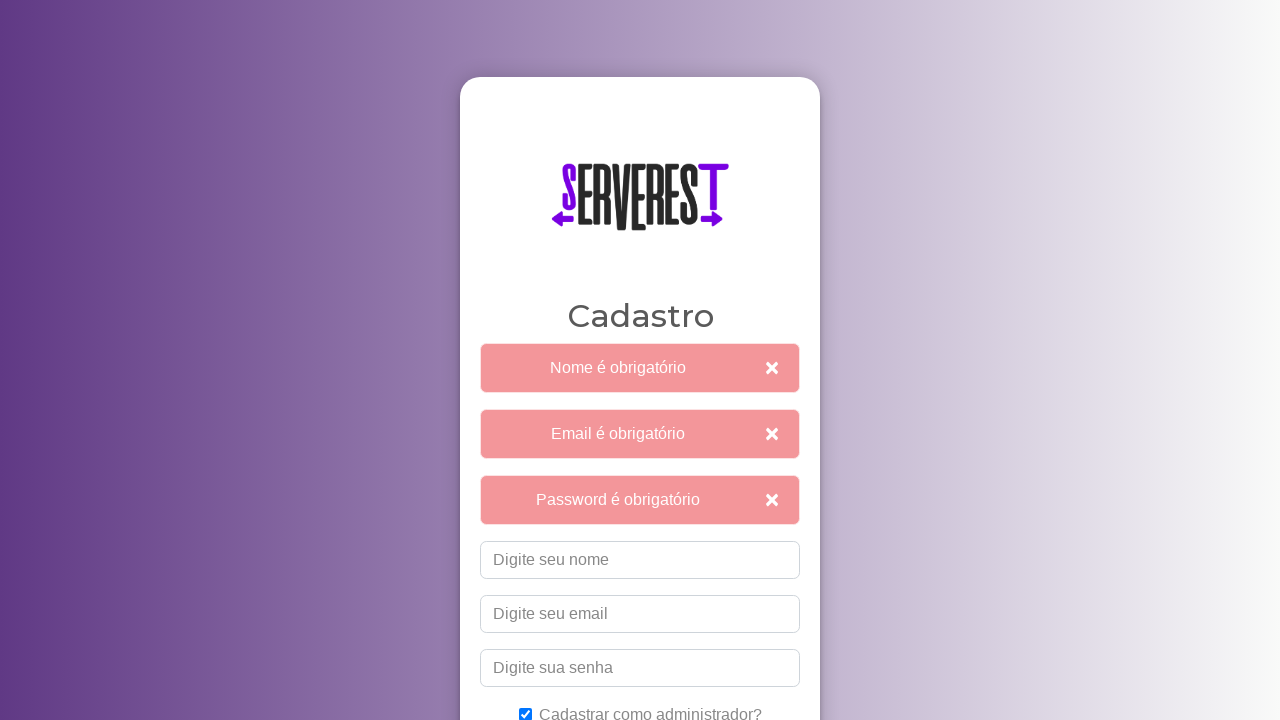